Tests alert handling functionality by clicking a button to trigger an alert, accepting the alert, and then clicking a radio button on the page

Starting URL: https://artoftesting.com/sampleSiteForSelenium

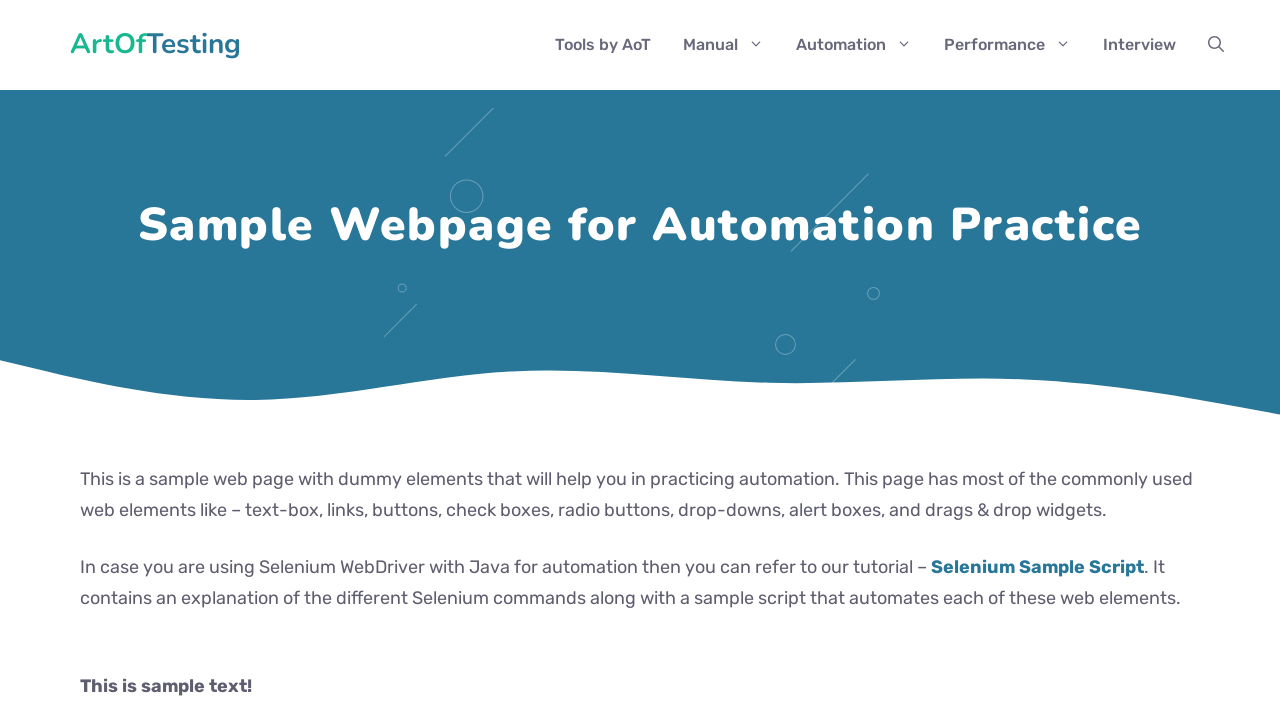

Clicked button to trigger alert at (180, 361) on xpath=//div[@id='AlertBox']/button
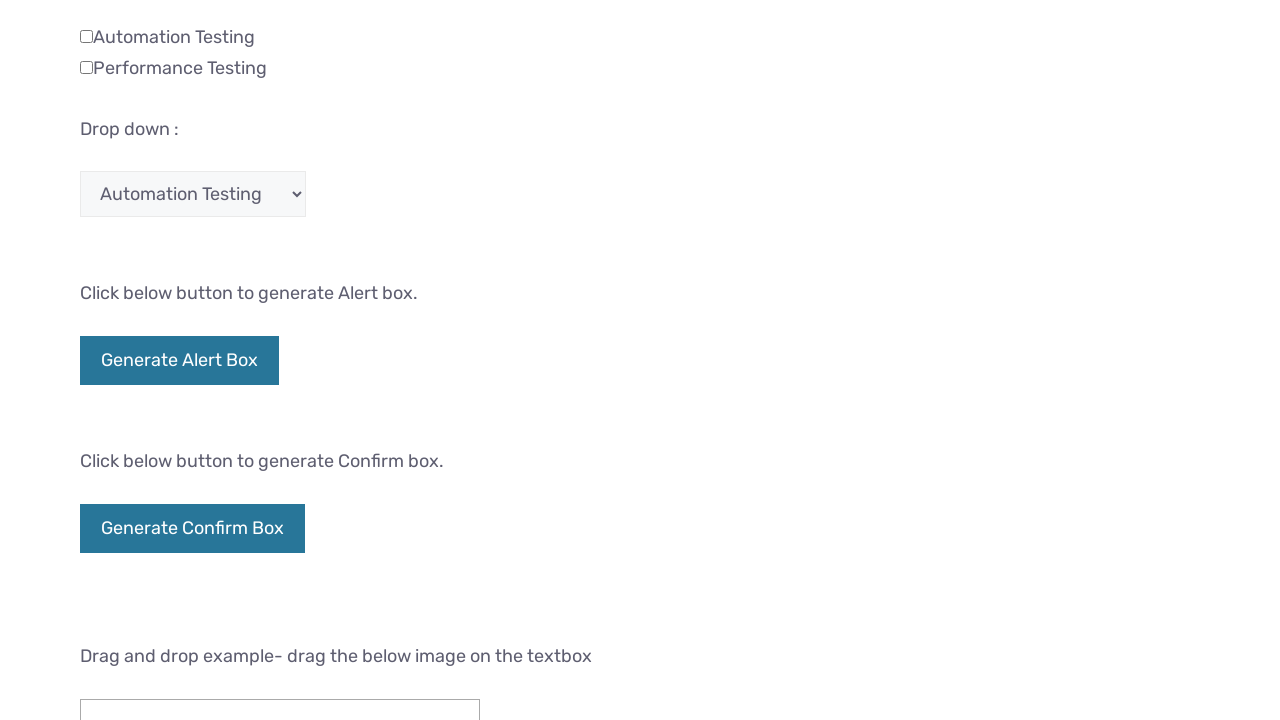

Set up alert dialog handler to accept alerts
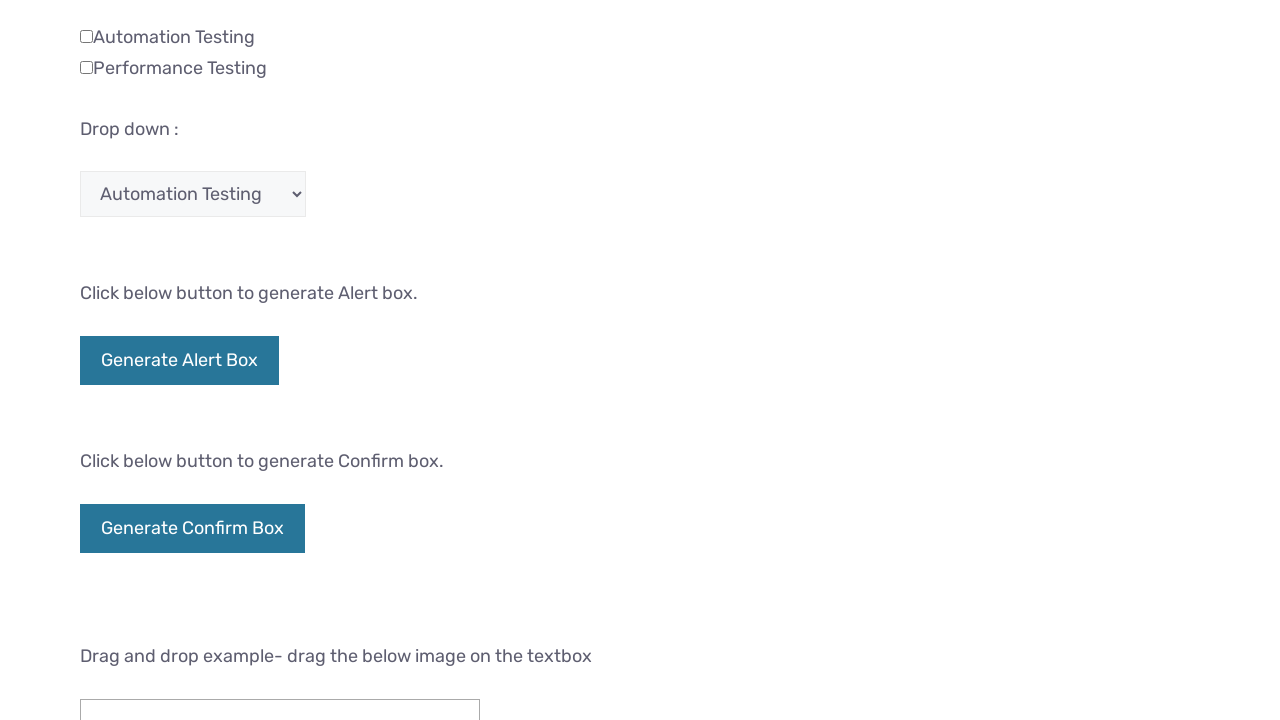

Waited for alert to be processed
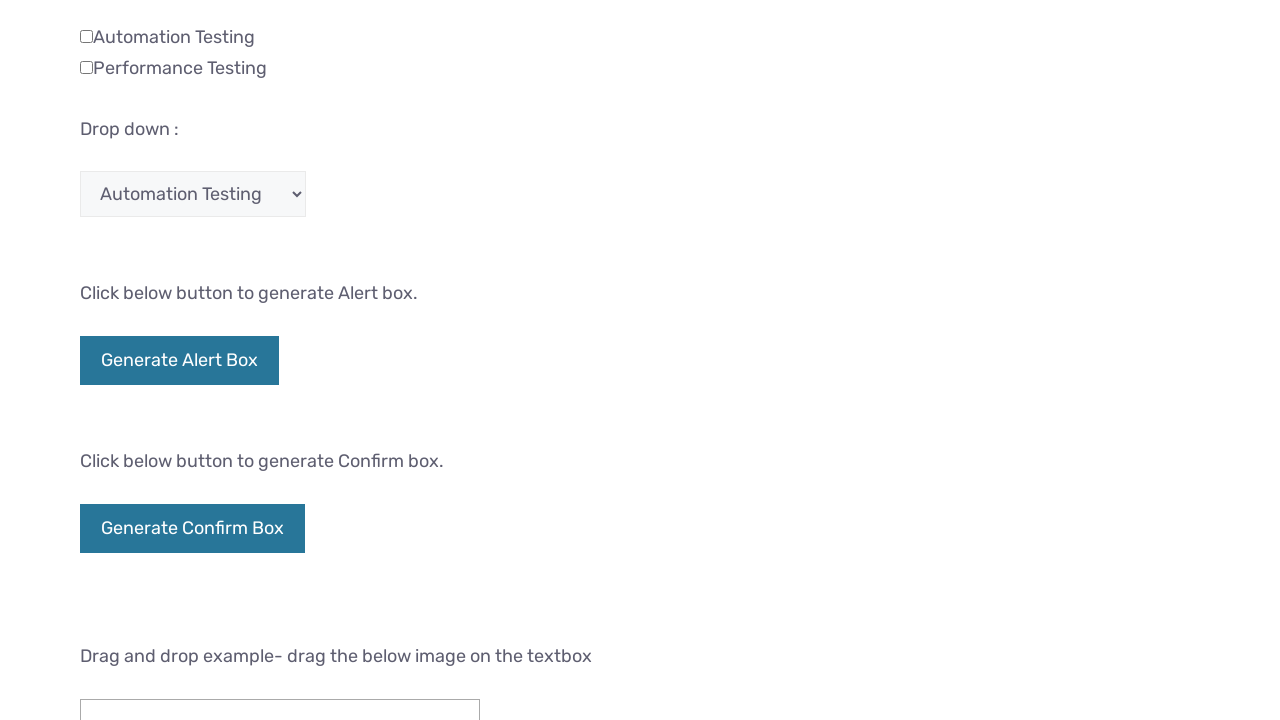

Clicked male radio button at (86, 360) on #male
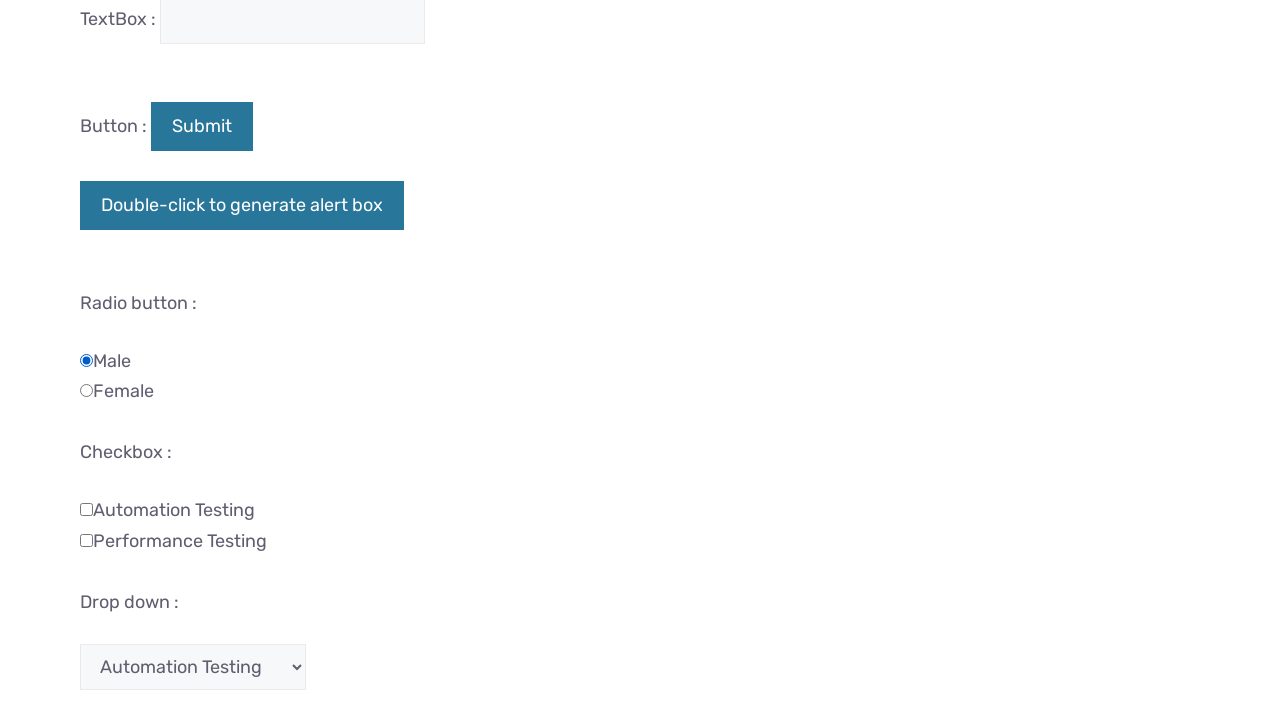

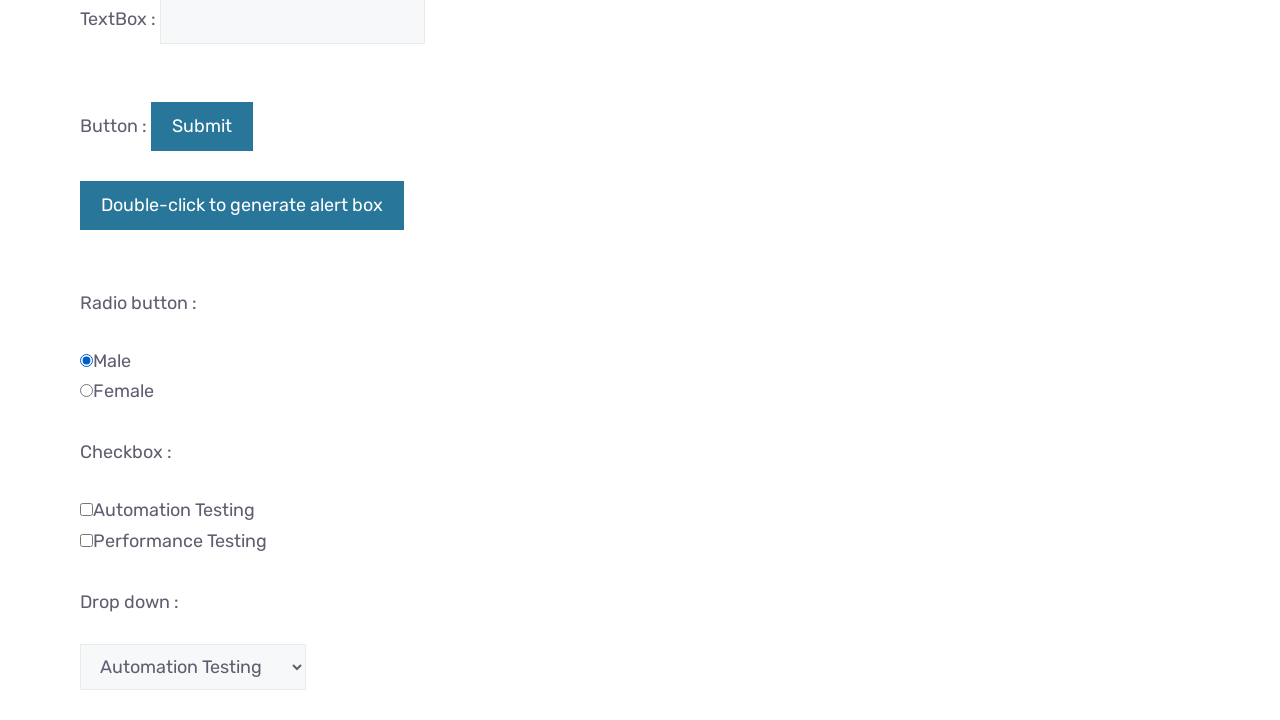